Demonstrates JavaScript execution in browser automation by modifying element styles (highlighting a menu item with yellow background and red border) and hiding an element using jQuery

Starting URL: https://jquery.com/

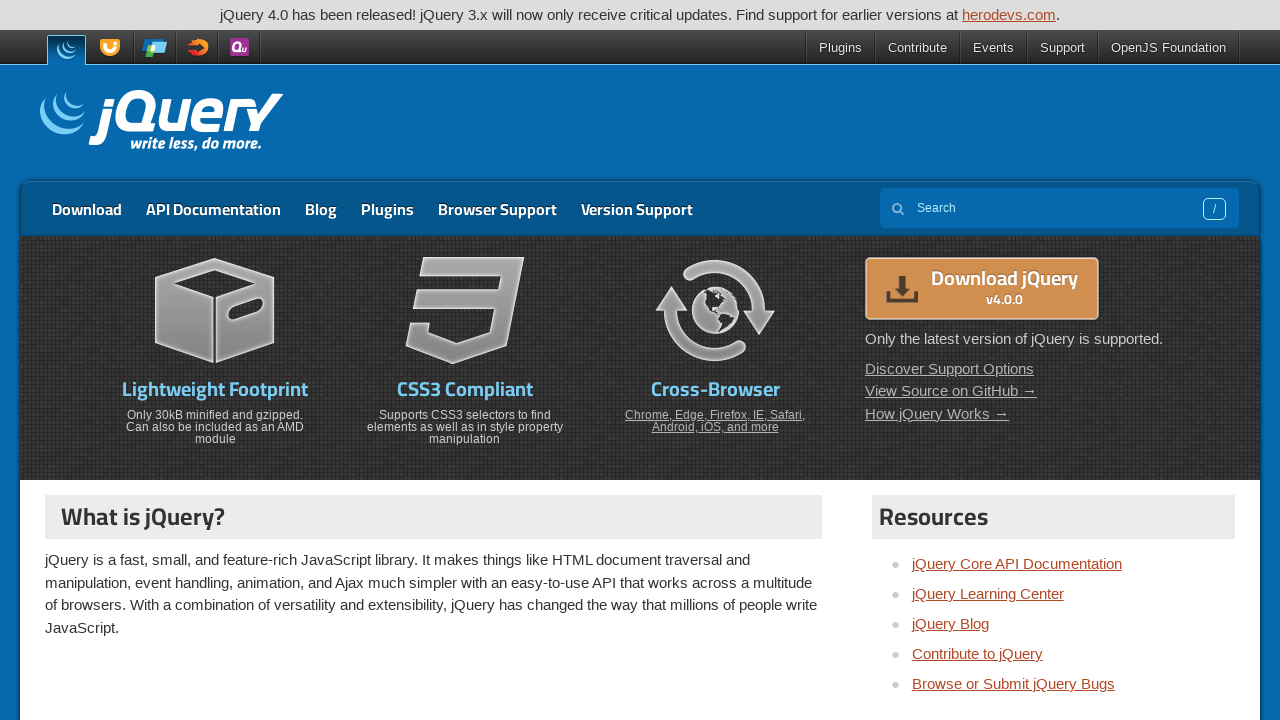

Navigated to jQuery homepage
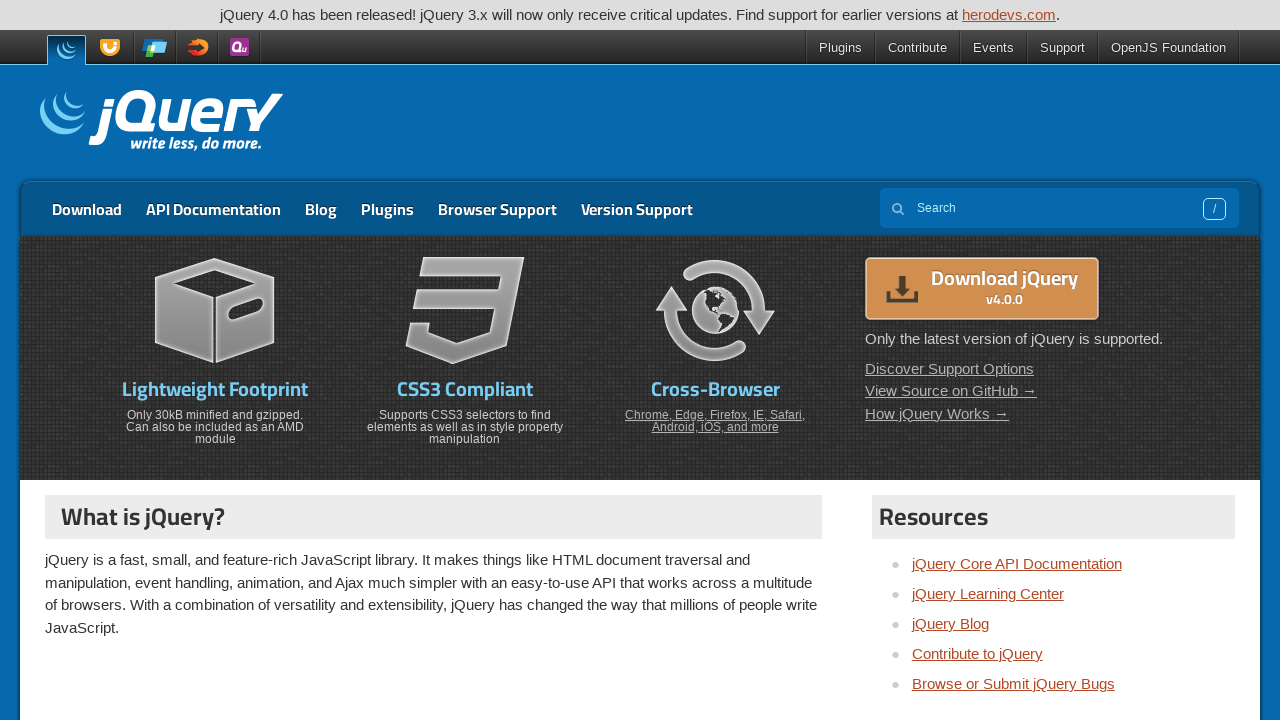

Highlighted menu item with yellow background and red border
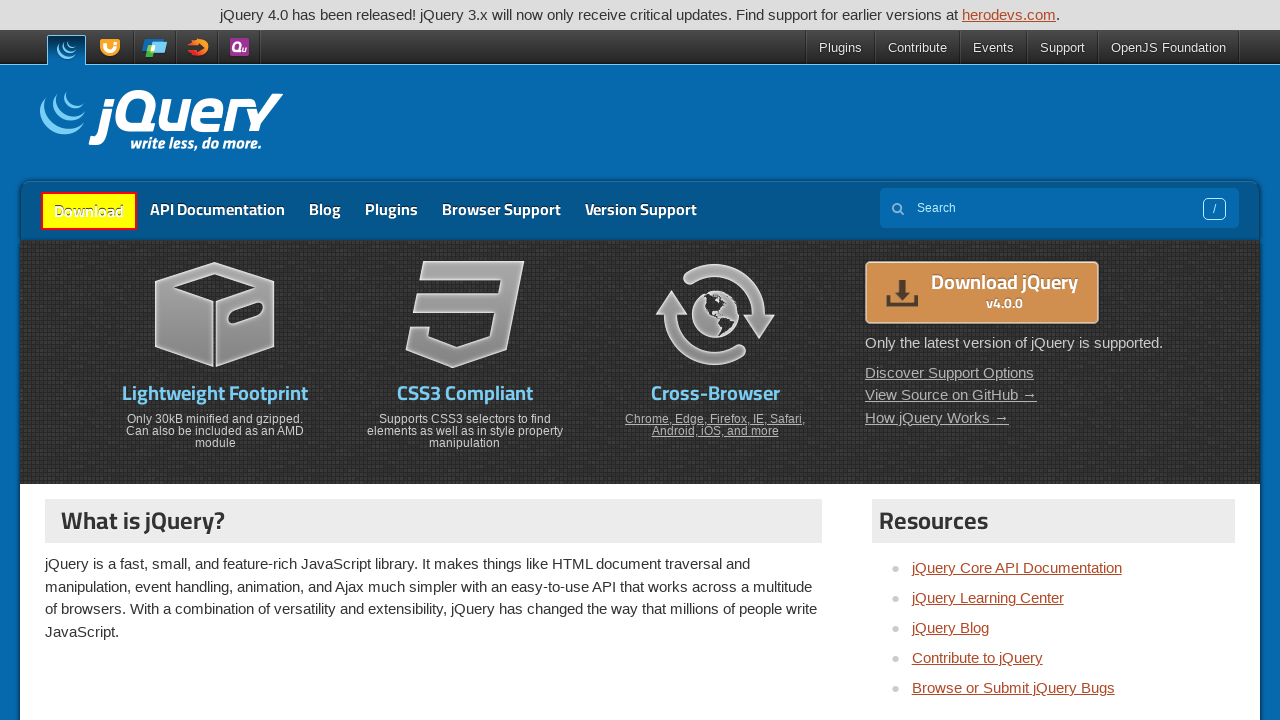

Hid logo element using jQuery
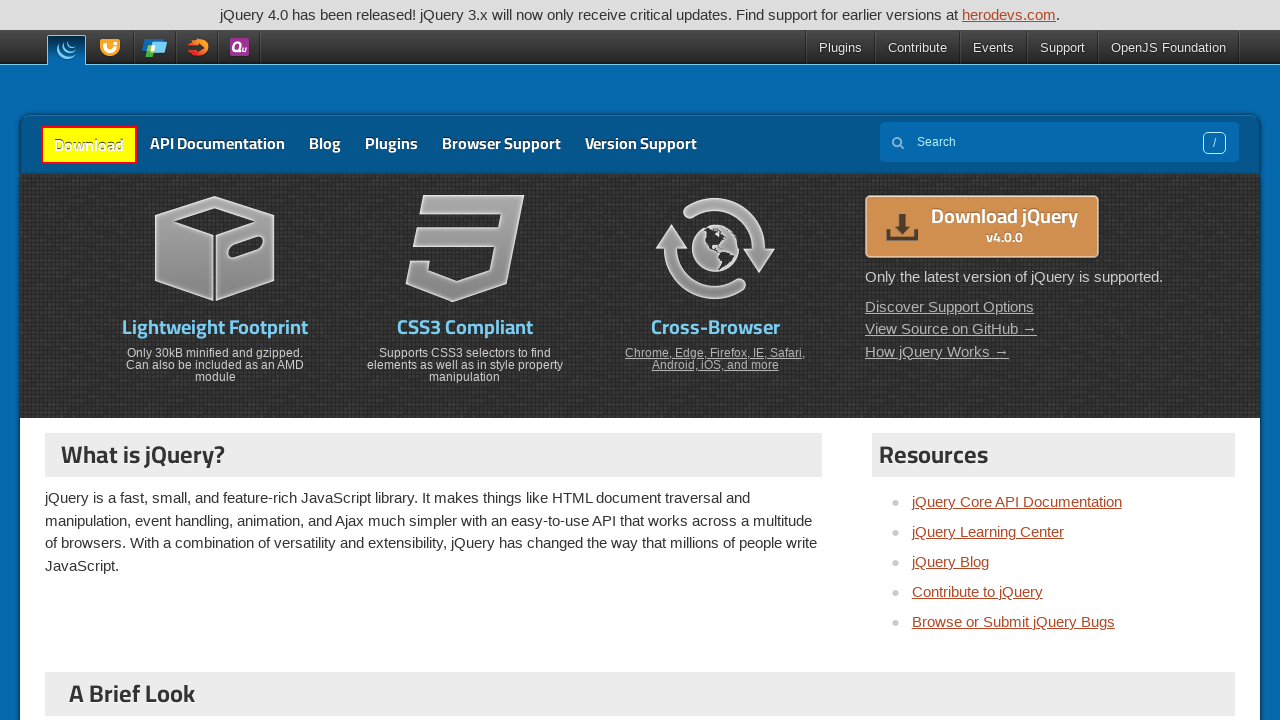

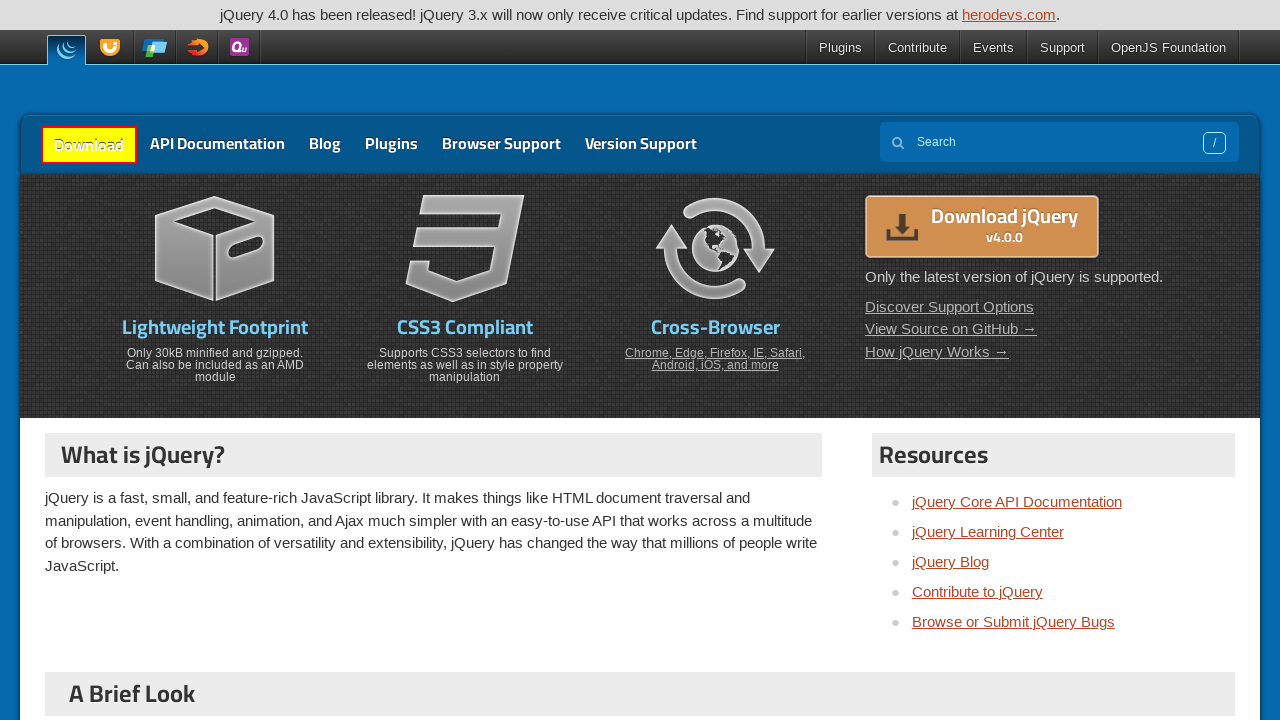